Tests editing a todo item by double-clicking, changing the text, and pressing Enter.

Starting URL: https://demo.playwright.dev/todomvc

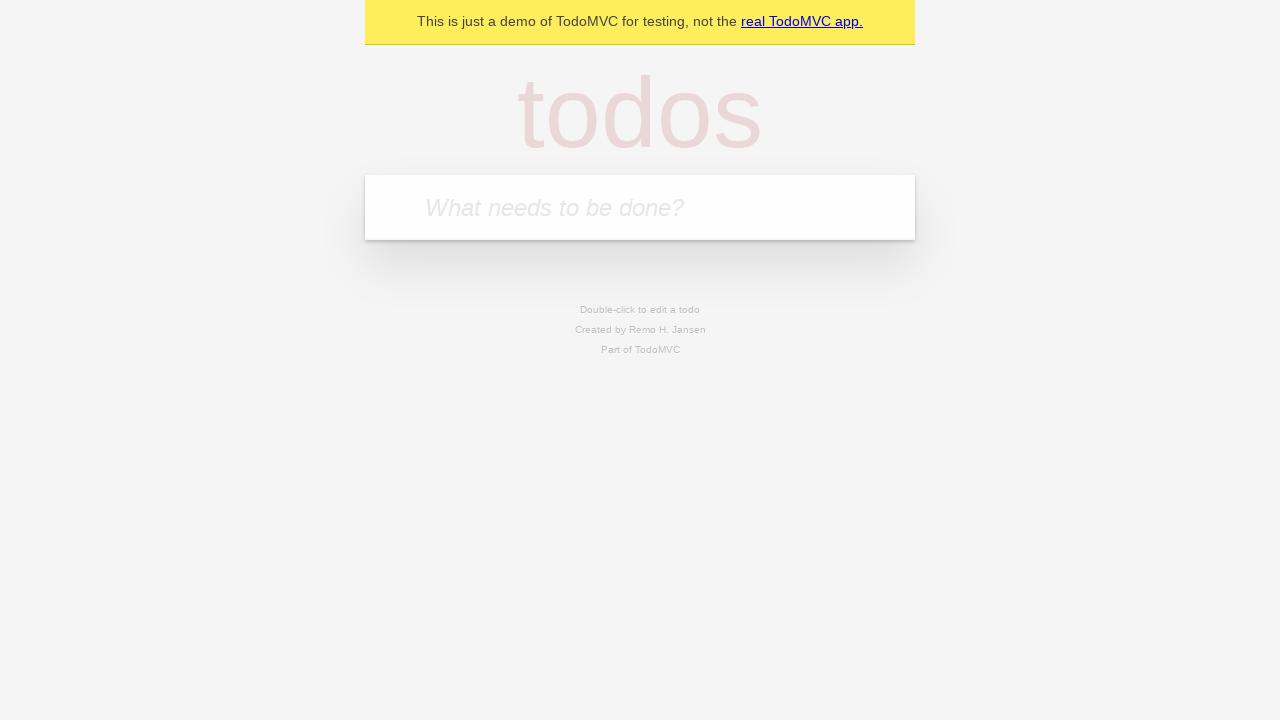

Filled todo input with 'buy some cheese' on internal:attr=[placeholder="What needs to be done?"i]
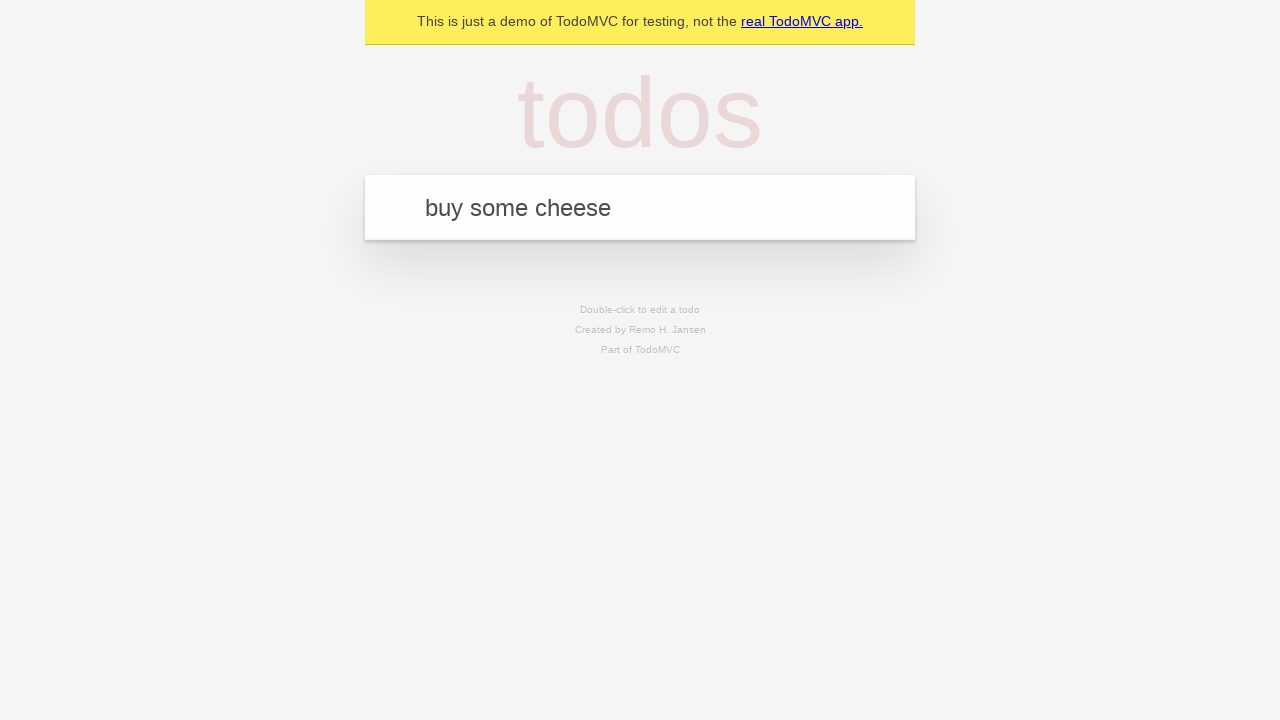

Pressed Enter to create todo item 'buy some cheese' on internal:attr=[placeholder="What needs to be done?"i]
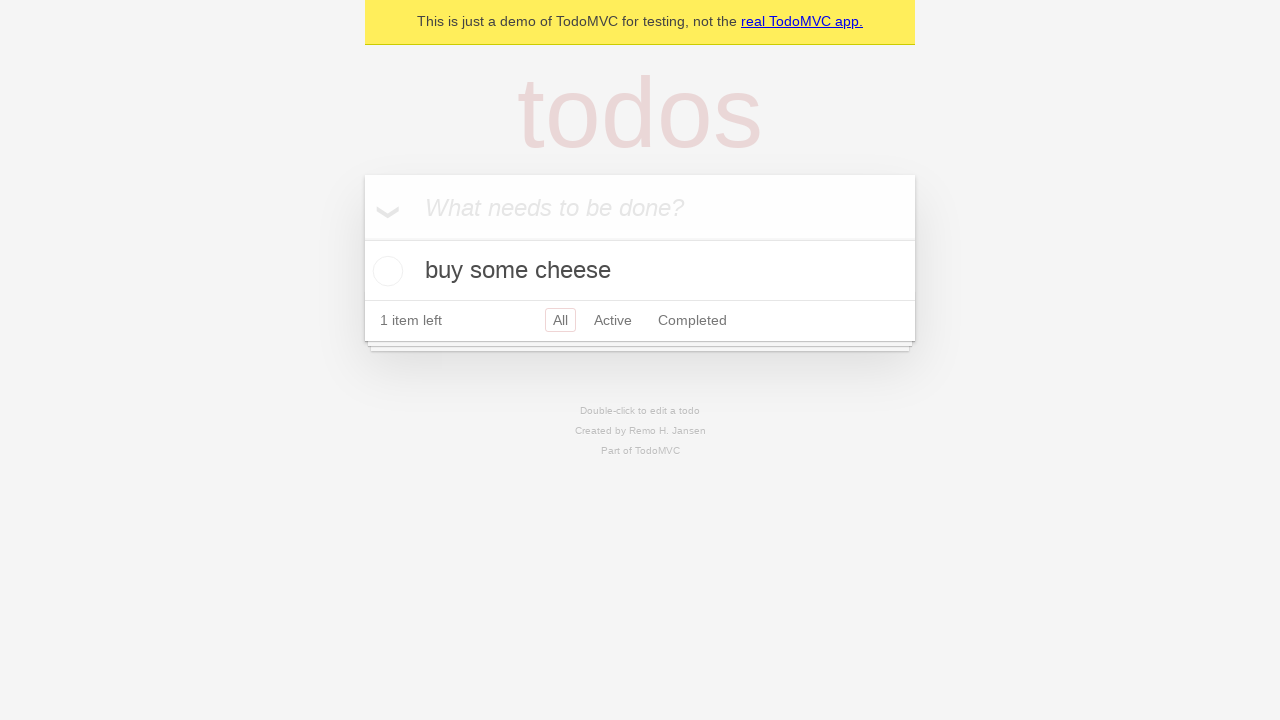

Filled todo input with 'feed the cat' on internal:attr=[placeholder="What needs to be done?"i]
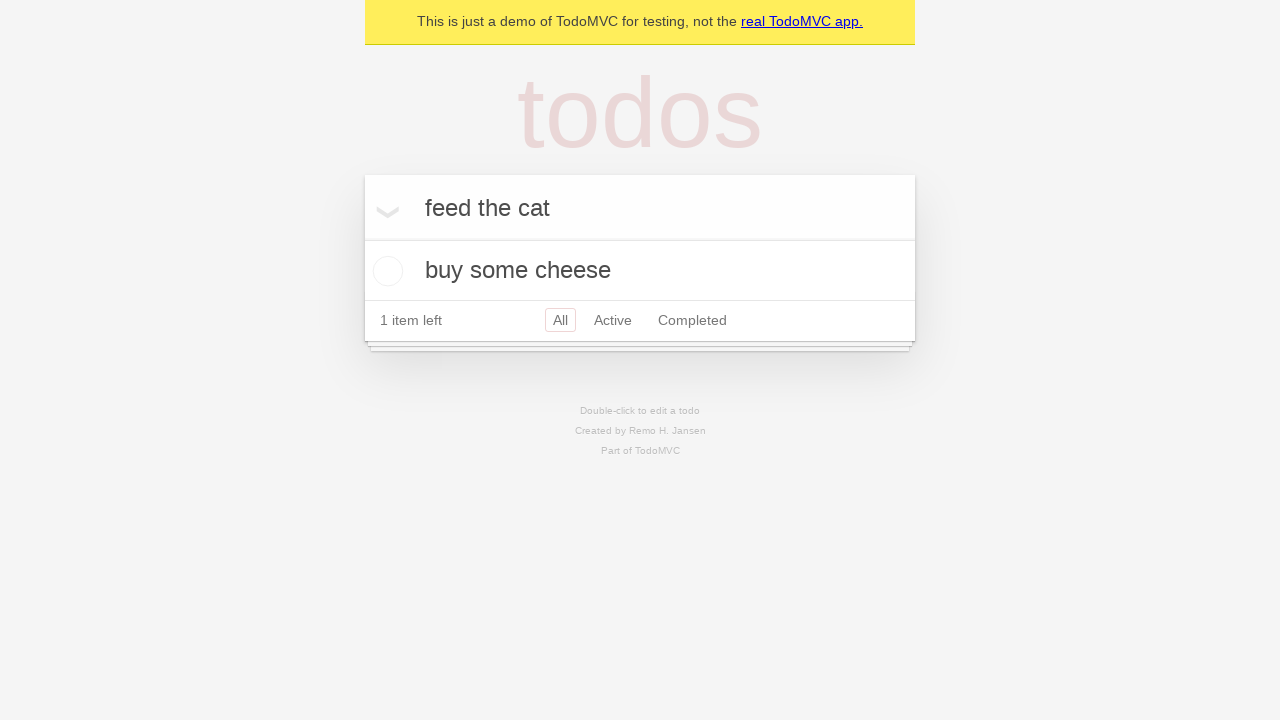

Pressed Enter to create todo item 'feed the cat' on internal:attr=[placeholder="What needs to be done?"i]
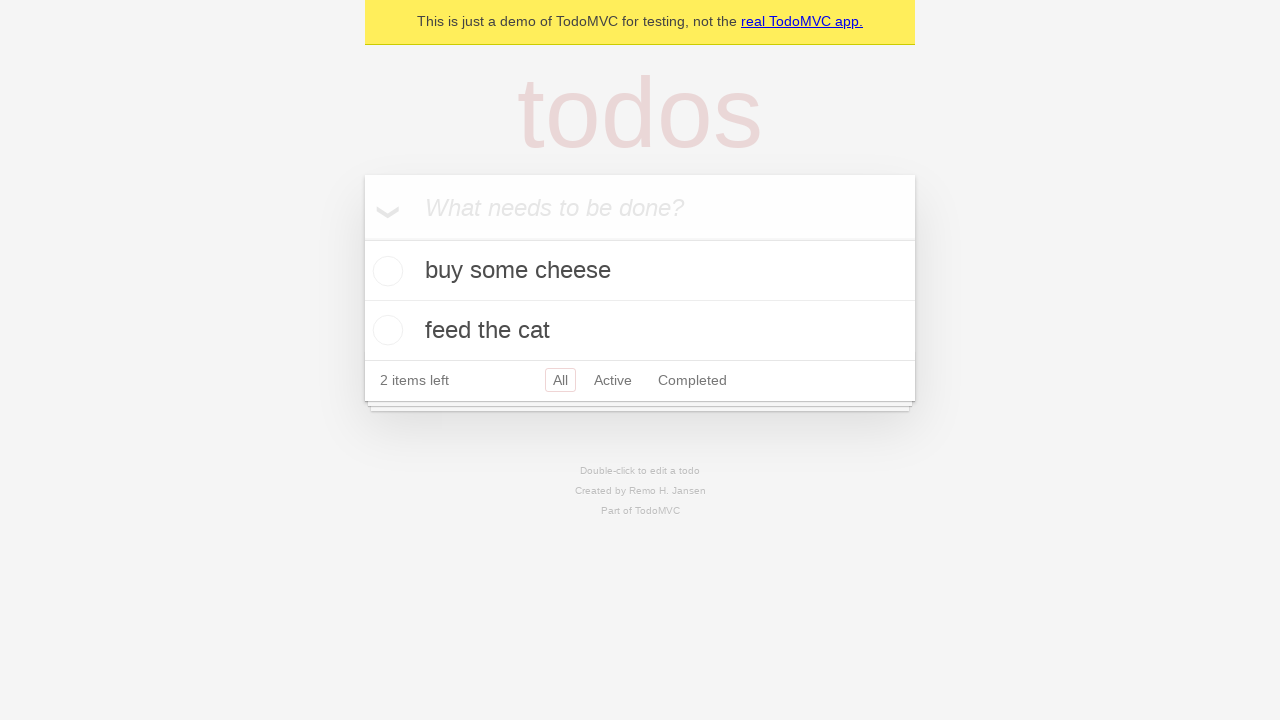

Filled todo input with 'book a doctors appointment' on internal:attr=[placeholder="What needs to be done?"i]
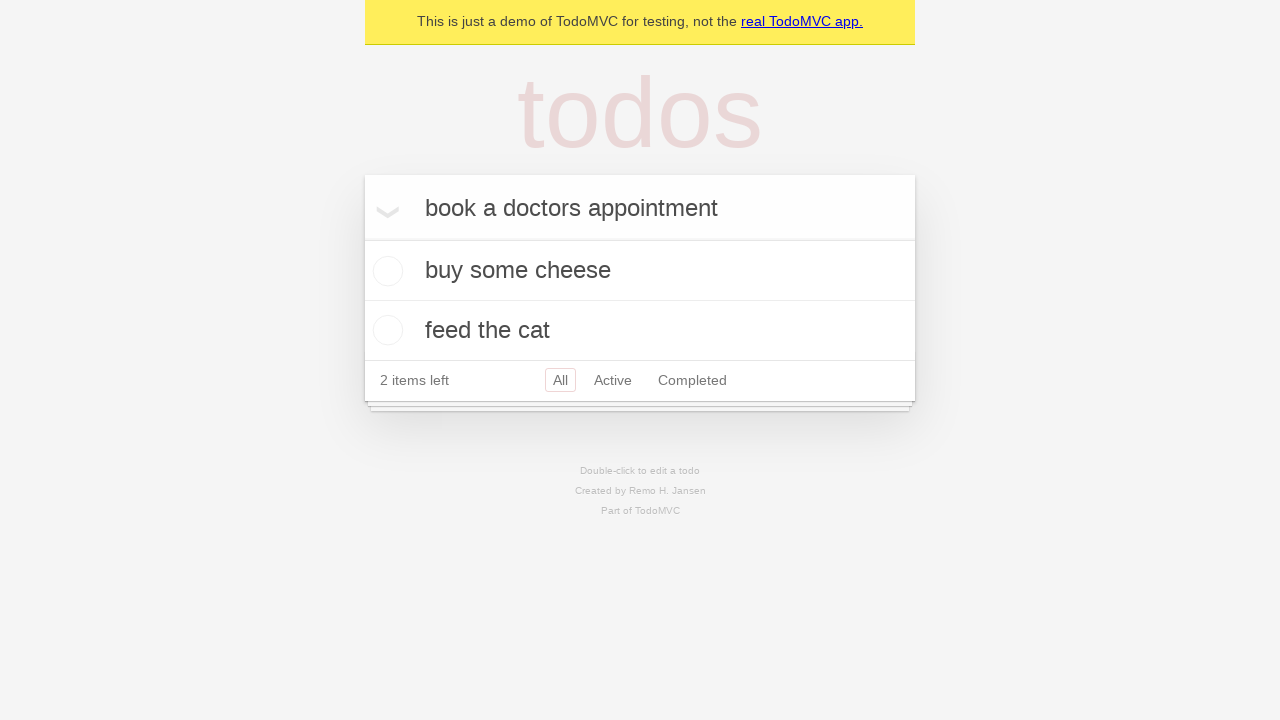

Pressed Enter to create todo item 'book a doctors appointment' on internal:attr=[placeholder="What needs to be done?"i]
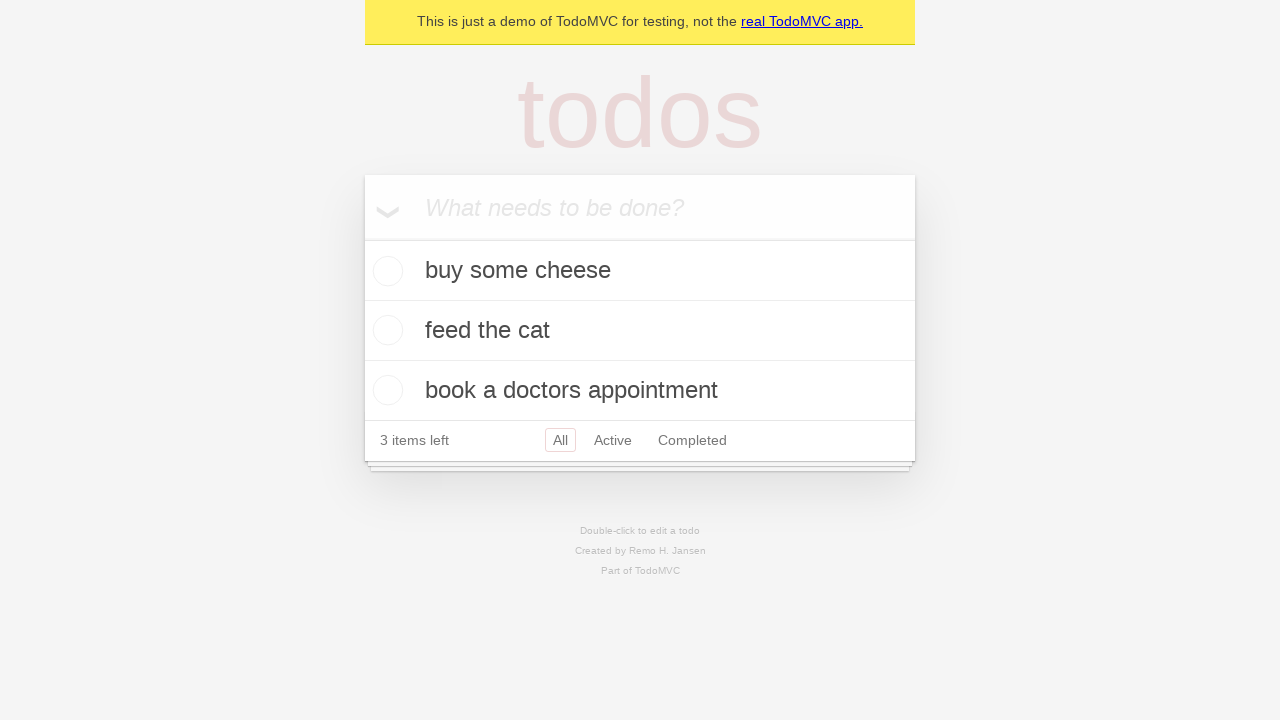

Waited for all 3 todo items to be created
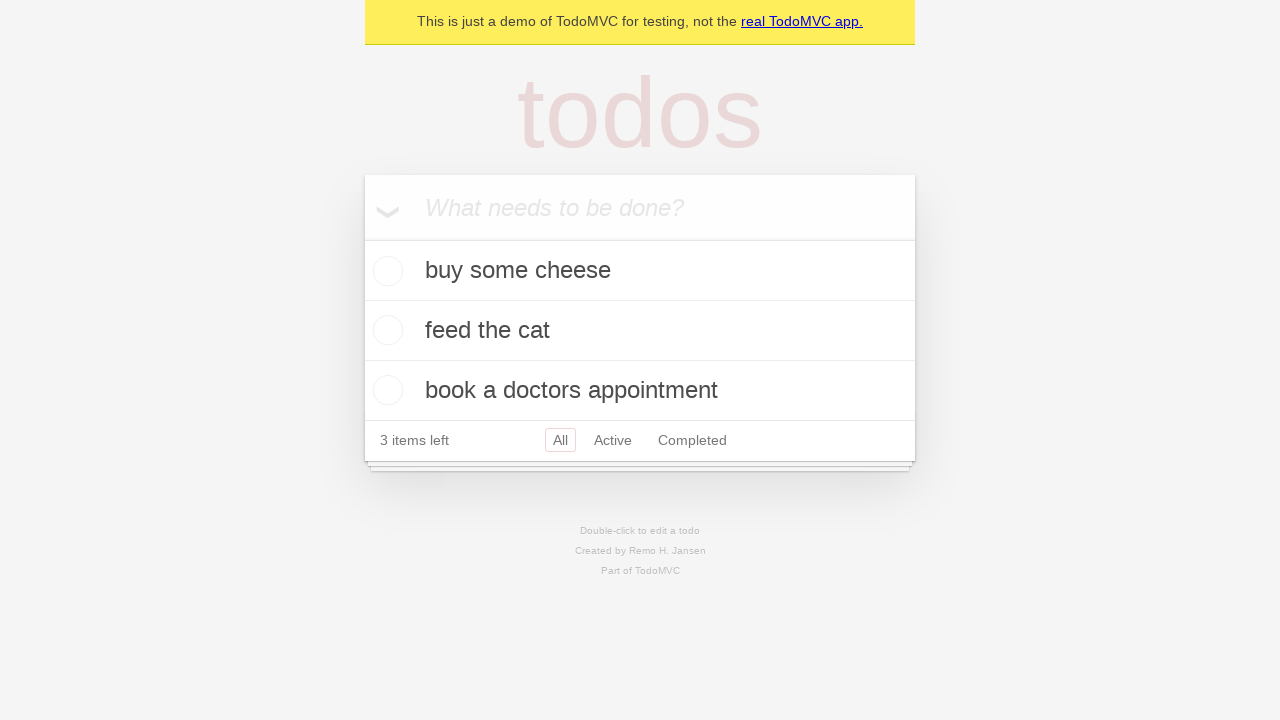

Located all todo items
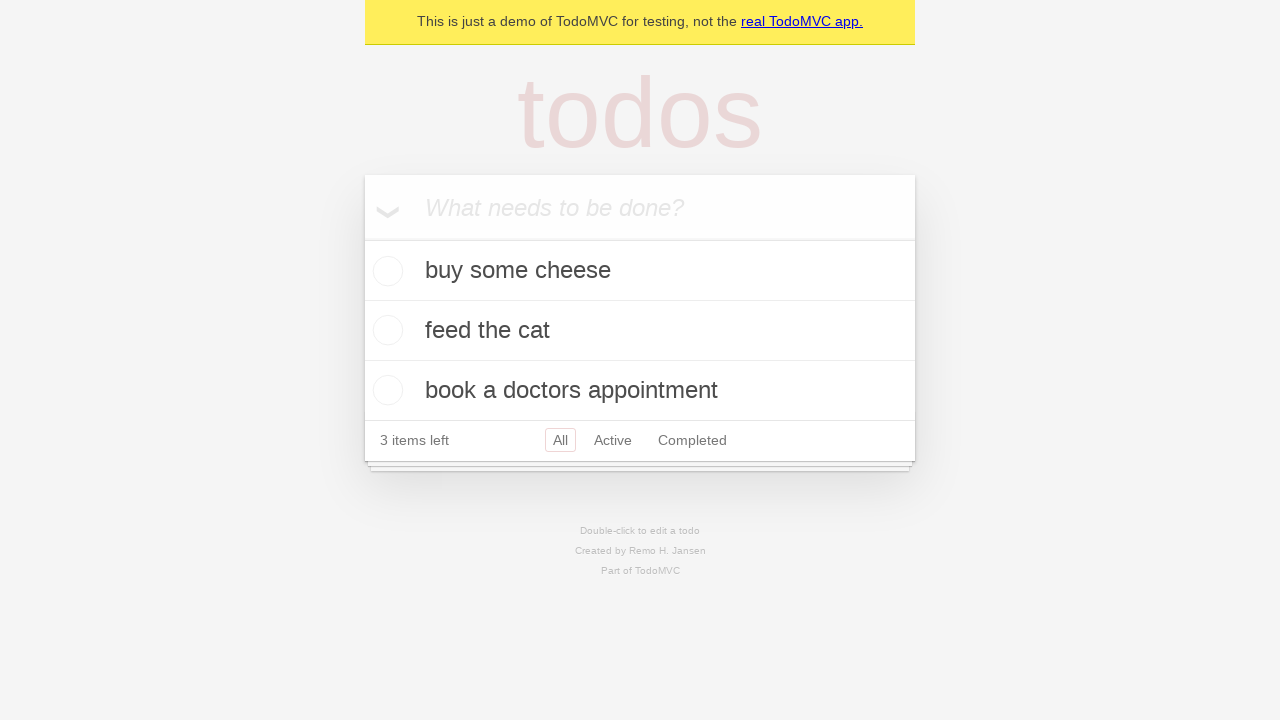

Selected the second todo item 'feed the cat'
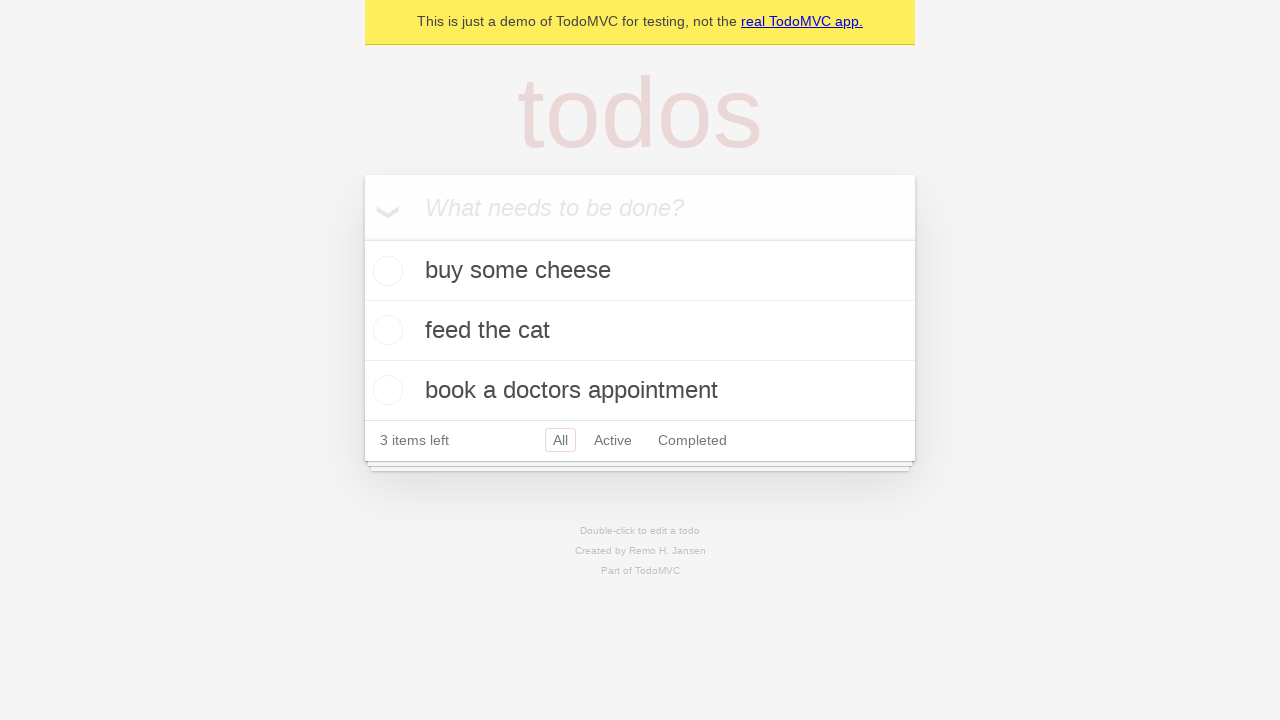

Double-clicked the second todo item to enter edit mode at (640, 331) on internal:testid=[data-testid="todo-item"s] >> nth=1
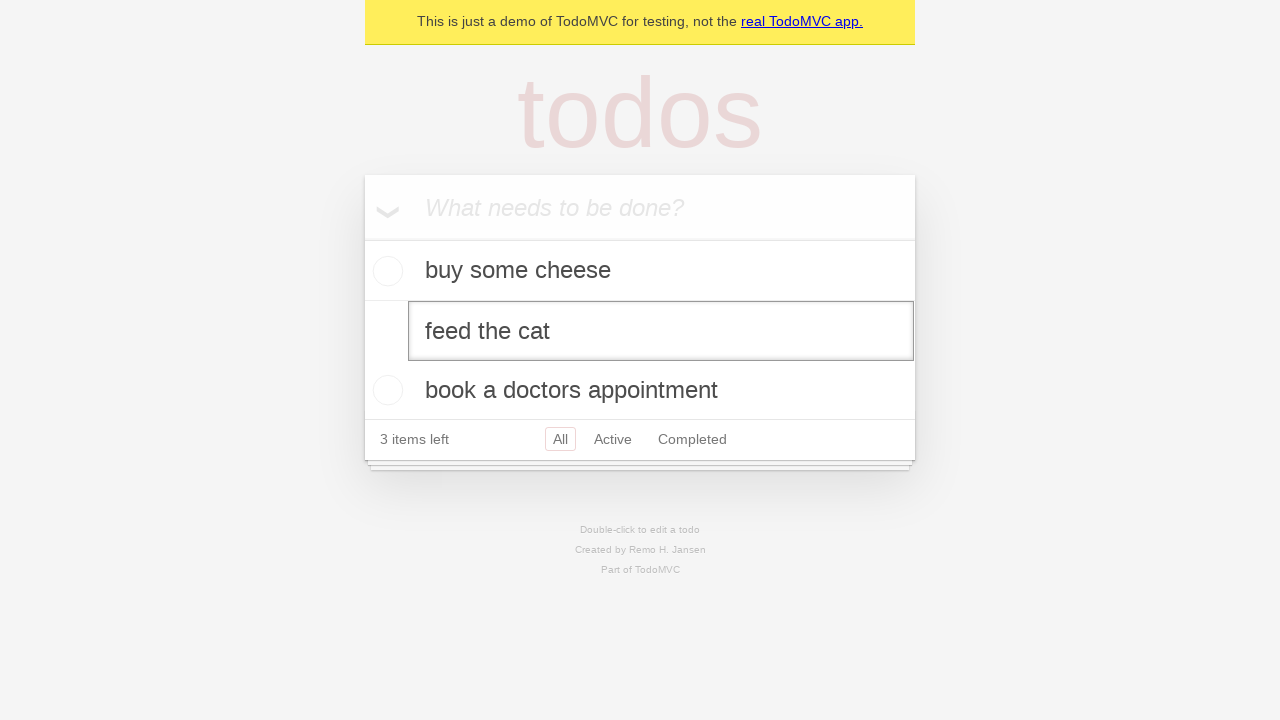

Filled edit textbox with new text 'buy some sausages' on internal:testid=[data-testid="todo-item"s] >> nth=1 >> internal:role=textbox[nam
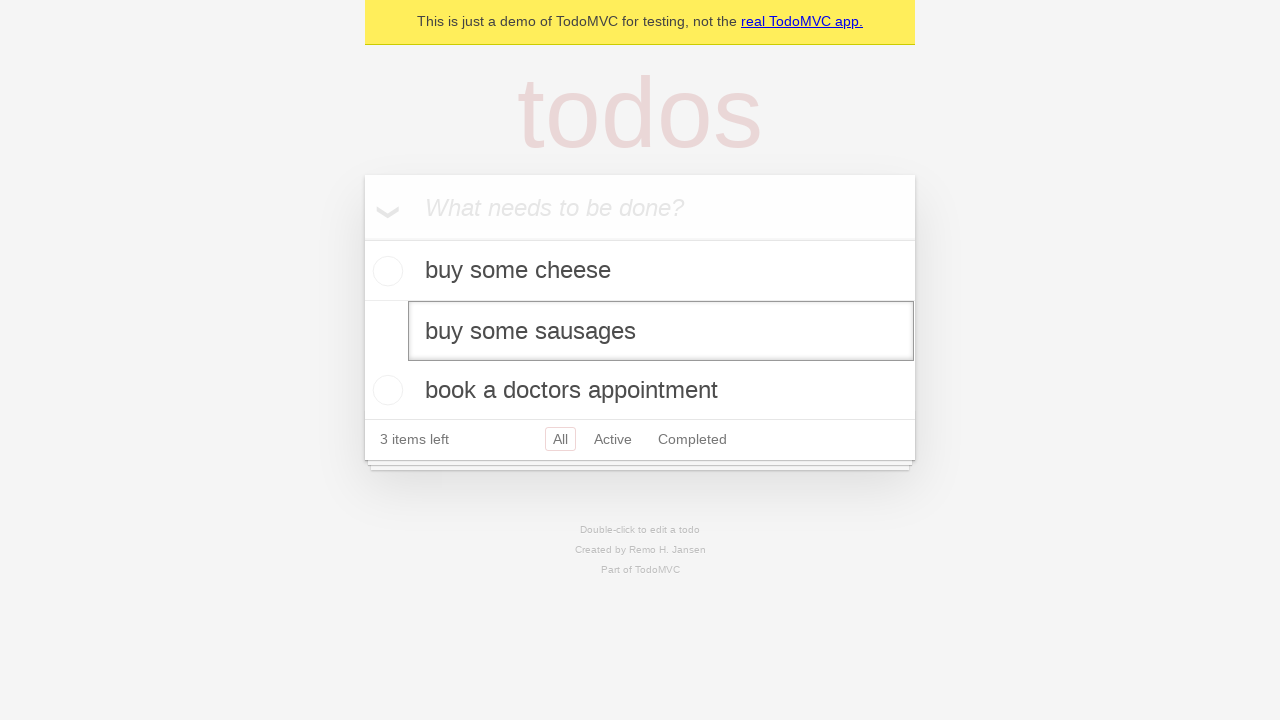

Pressed Enter to confirm the edited todo text on internal:testid=[data-testid="todo-item"s] >> nth=1 >> internal:role=textbox[nam
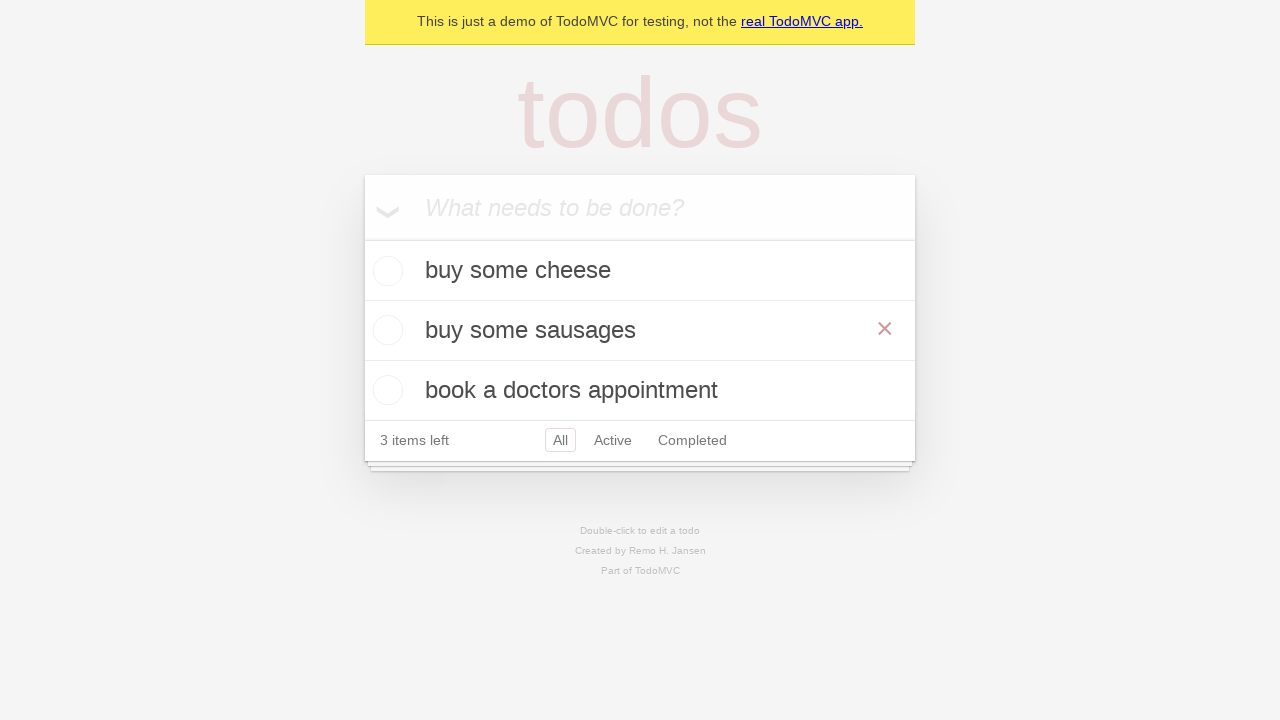

Verified that the todo item was successfully updated to 'buy some sausages'
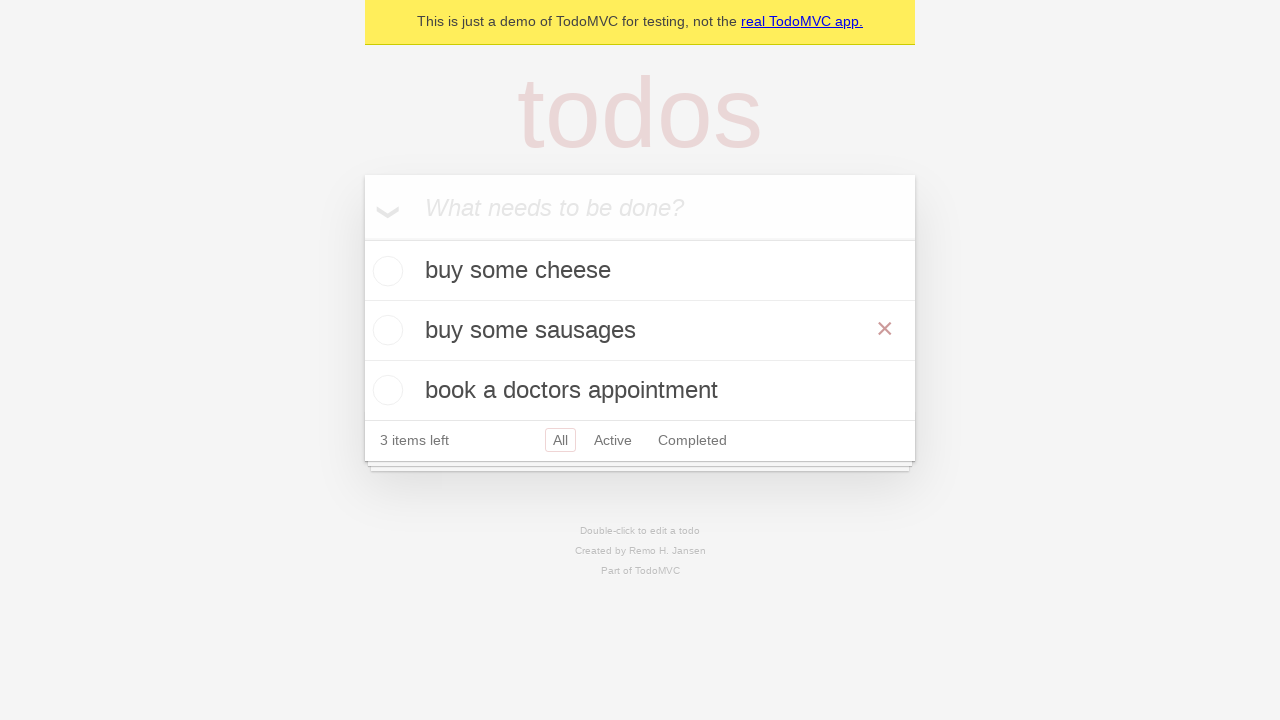

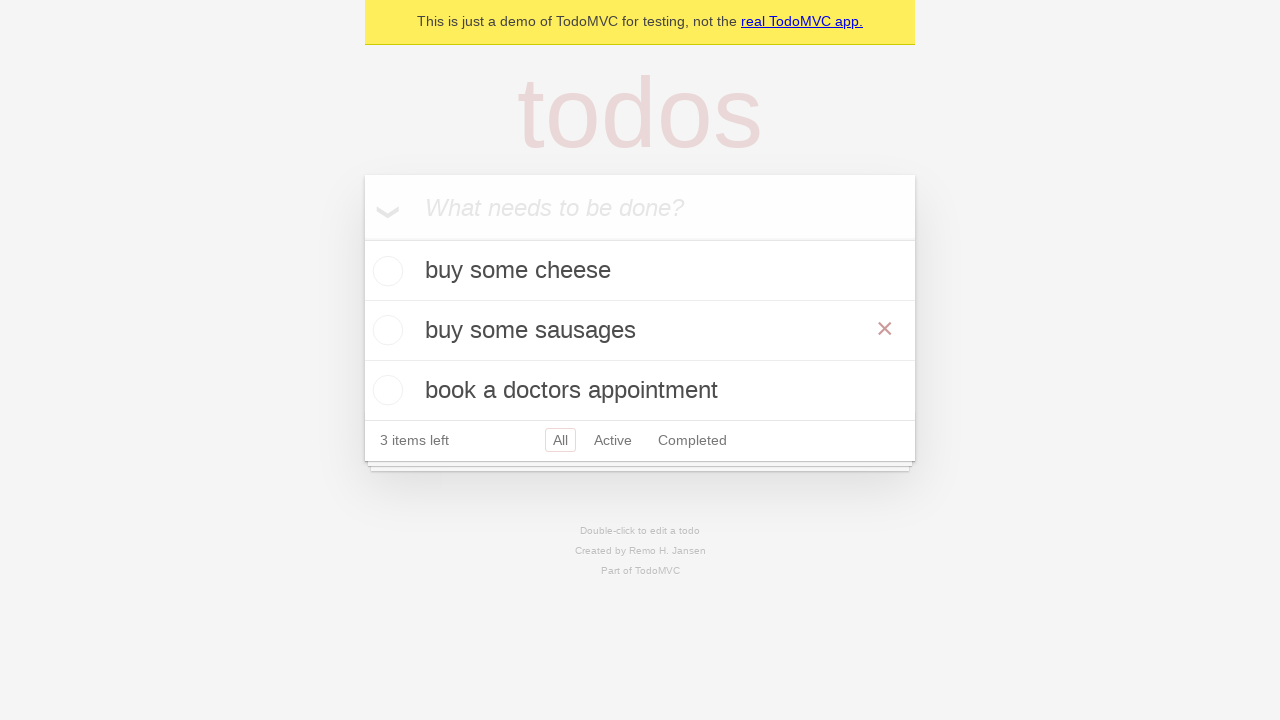